Tests that the Clear completed button is hidden when there are no completed items

Starting URL: https://demo.playwright.dev/todomvc

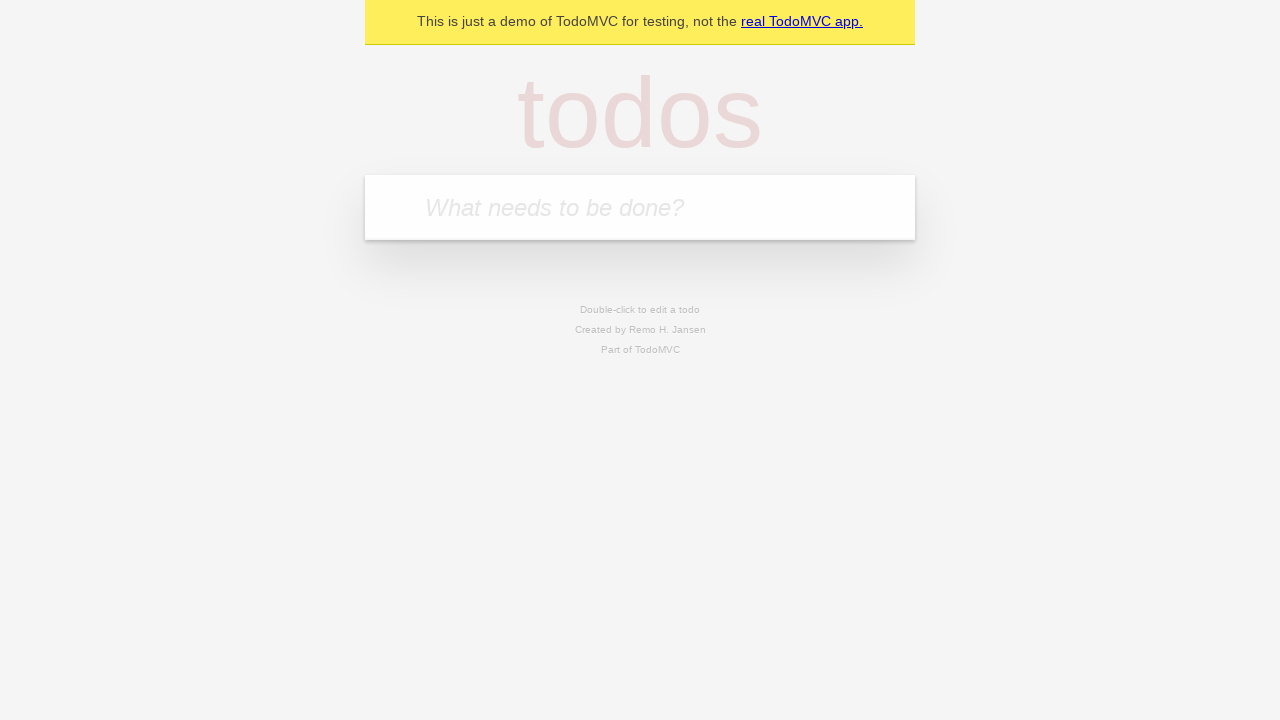

Filled todo input with 'buy some cheese' on internal:attr=[placeholder="What needs to be done?"i]
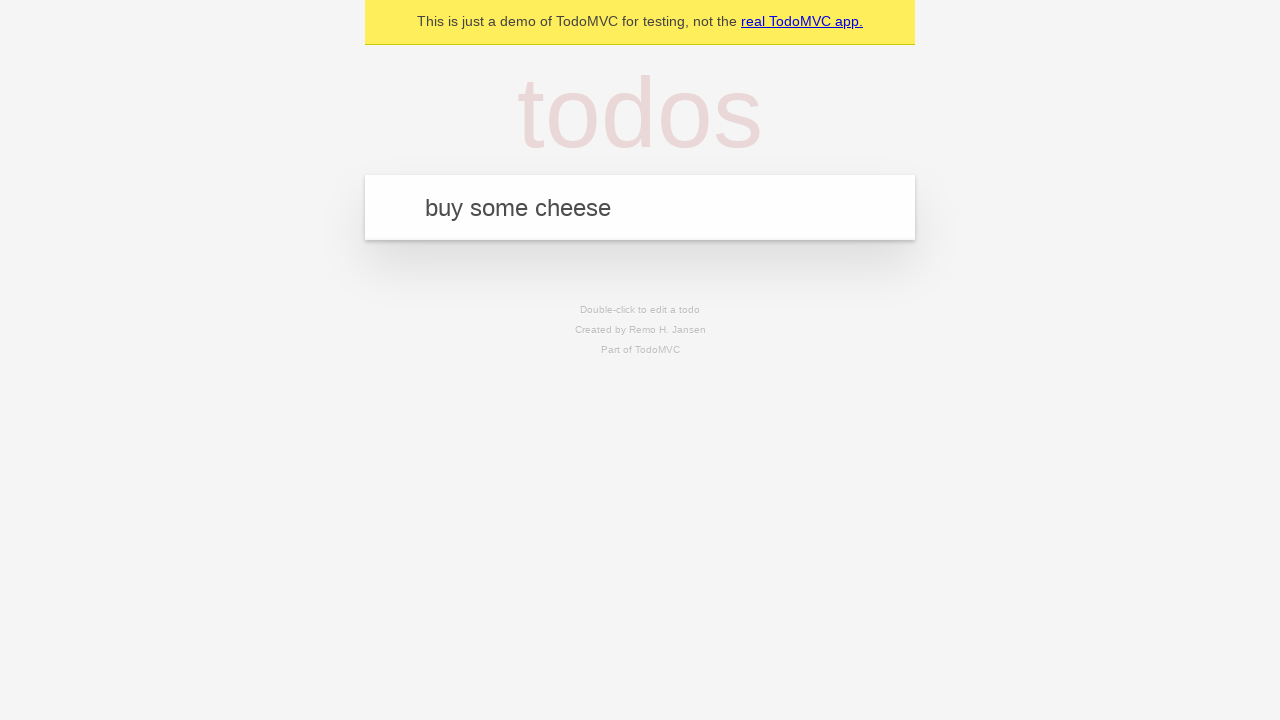

Pressed Enter to create first todo on internal:attr=[placeholder="What needs to be done?"i]
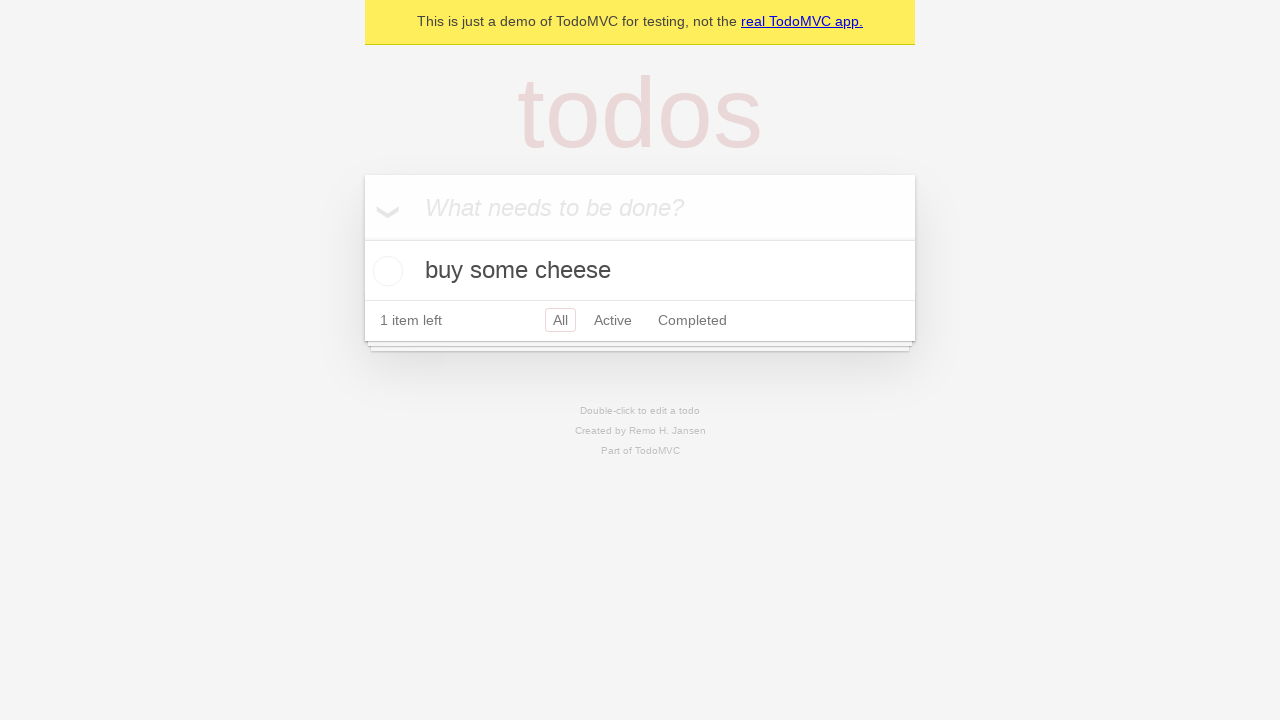

Filled todo input with 'feed the cat' on internal:attr=[placeholder="What needs to be done?"i]
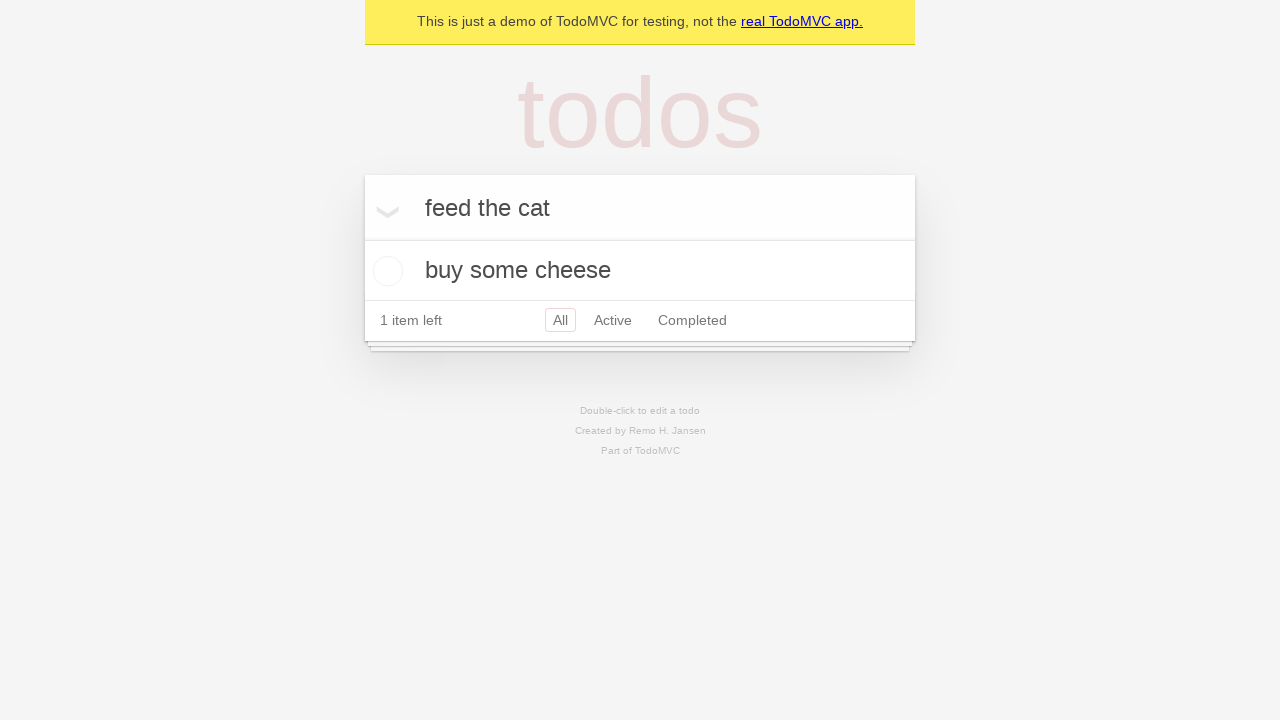

Pressed Enter to create second todo on internal:attr=[placeholder="What needs to be done?"i]
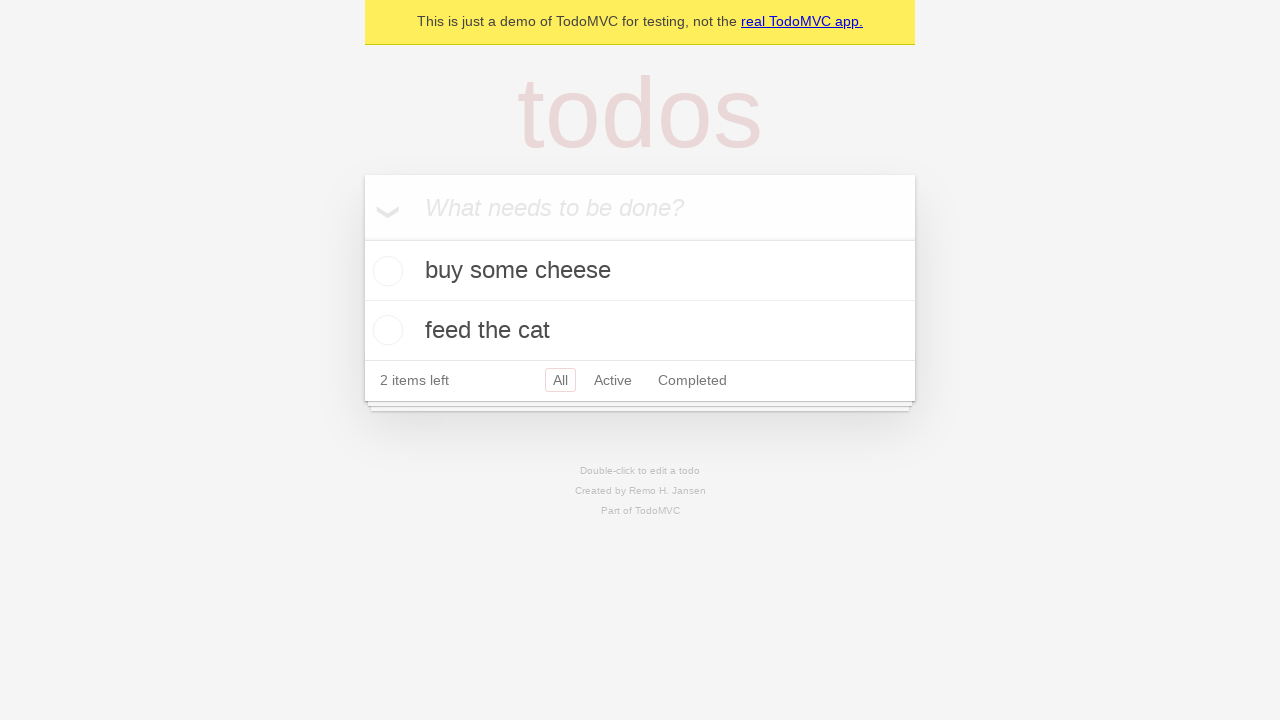

Filled todo input with 'book a doctors appointment' on internal:attr=[placeholder="What needs to be done?"i]
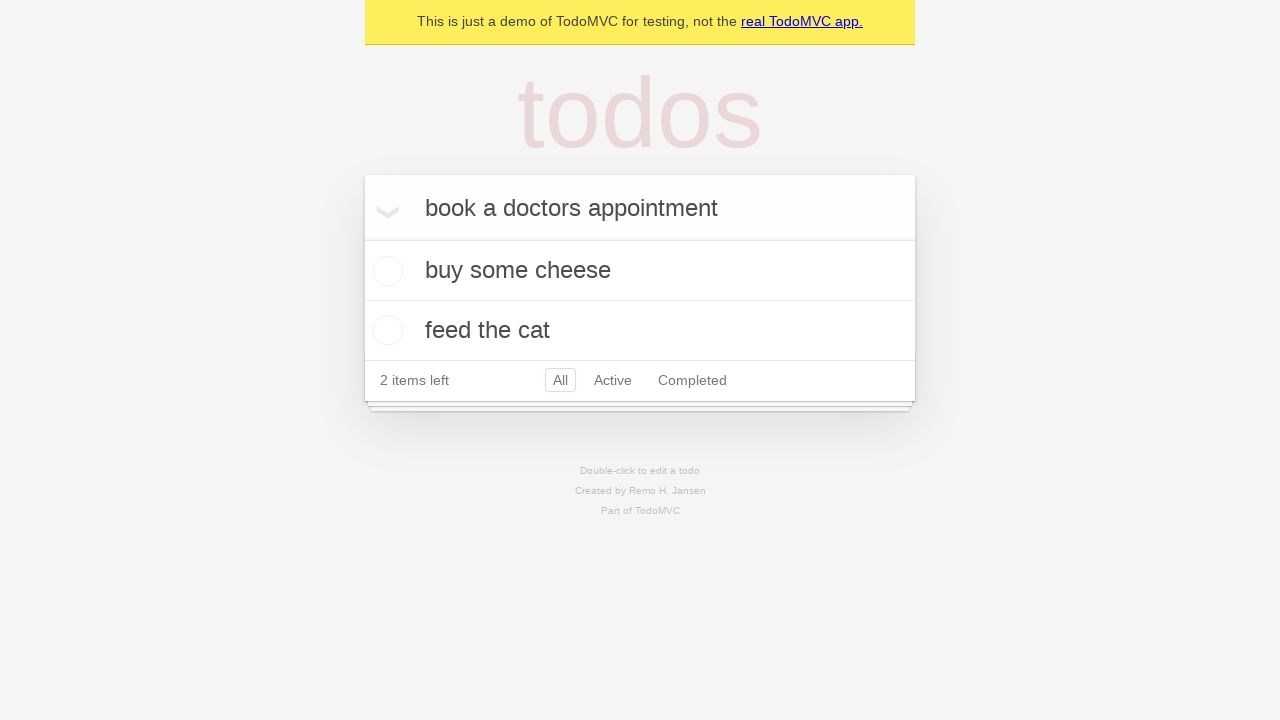

Pressed Enter to create third todo on internal:attr=[placeholder="What needs to be done?"i]
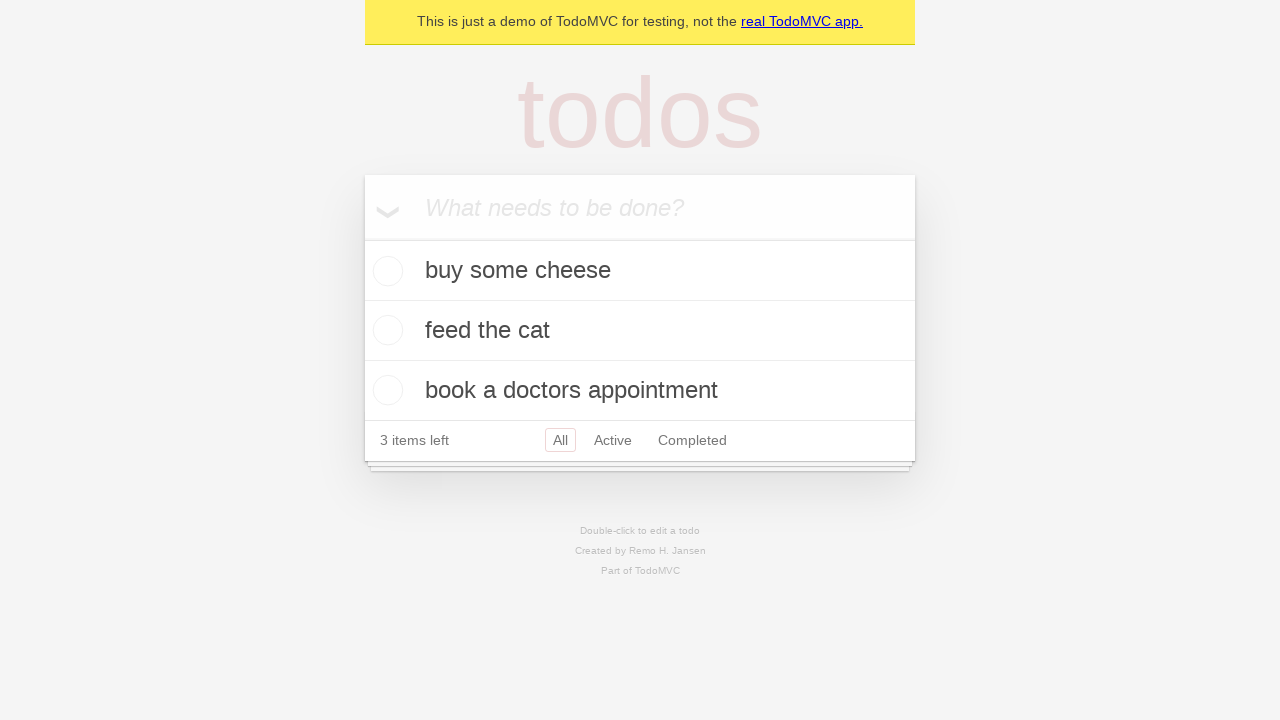

Checked the first todo item at (385, 271) on .todo-list li .toggle >> nth=0
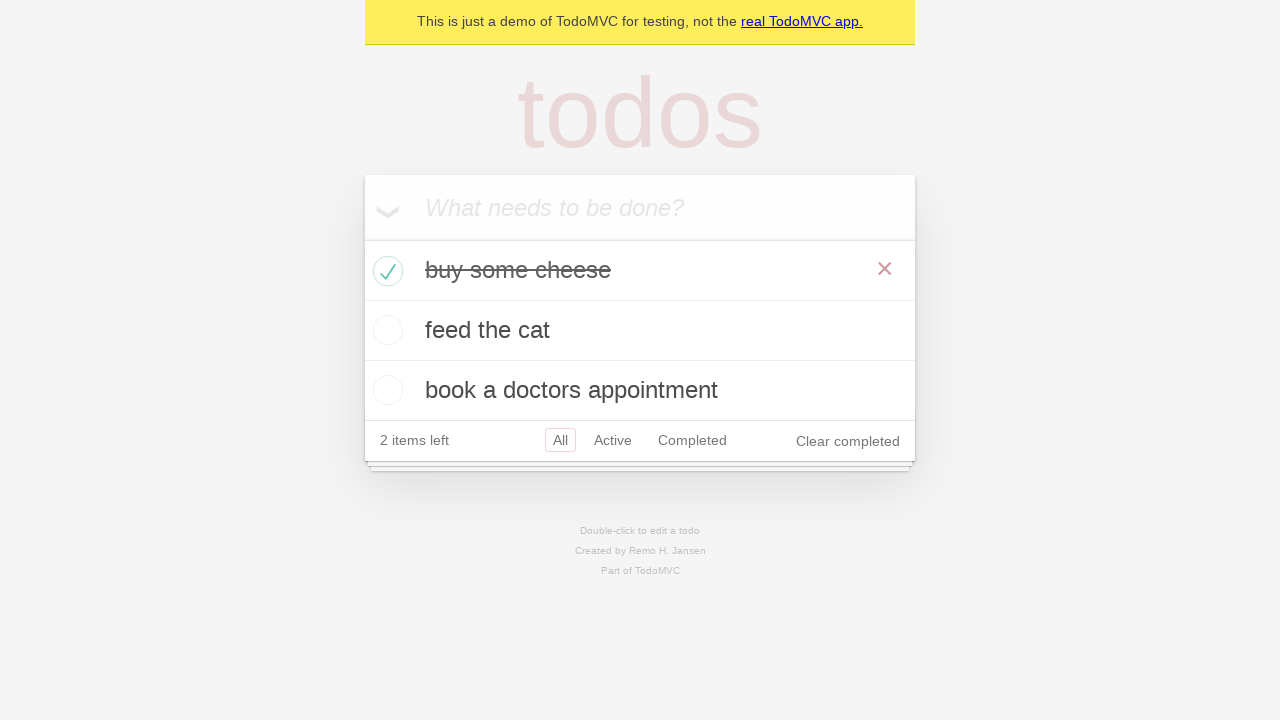

Clicked Clear completed button to remove completed items at (848, 441) on internal:role=button[name="Clear completed"i]
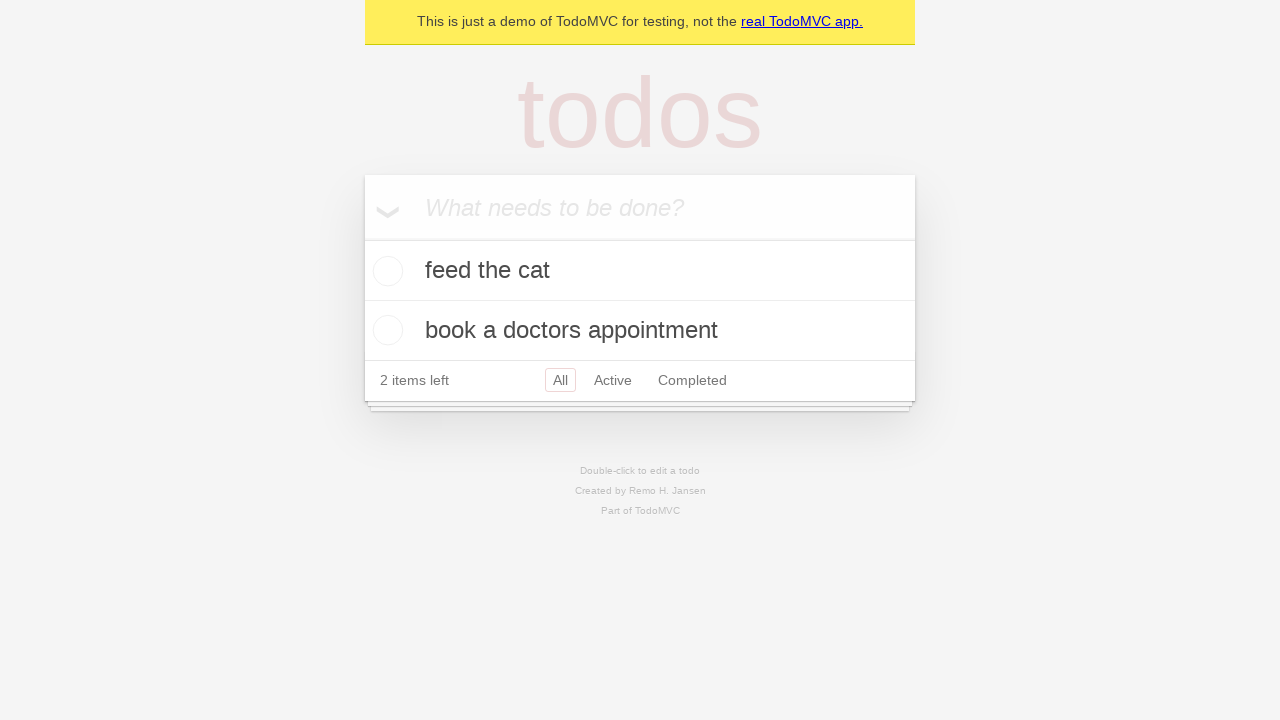

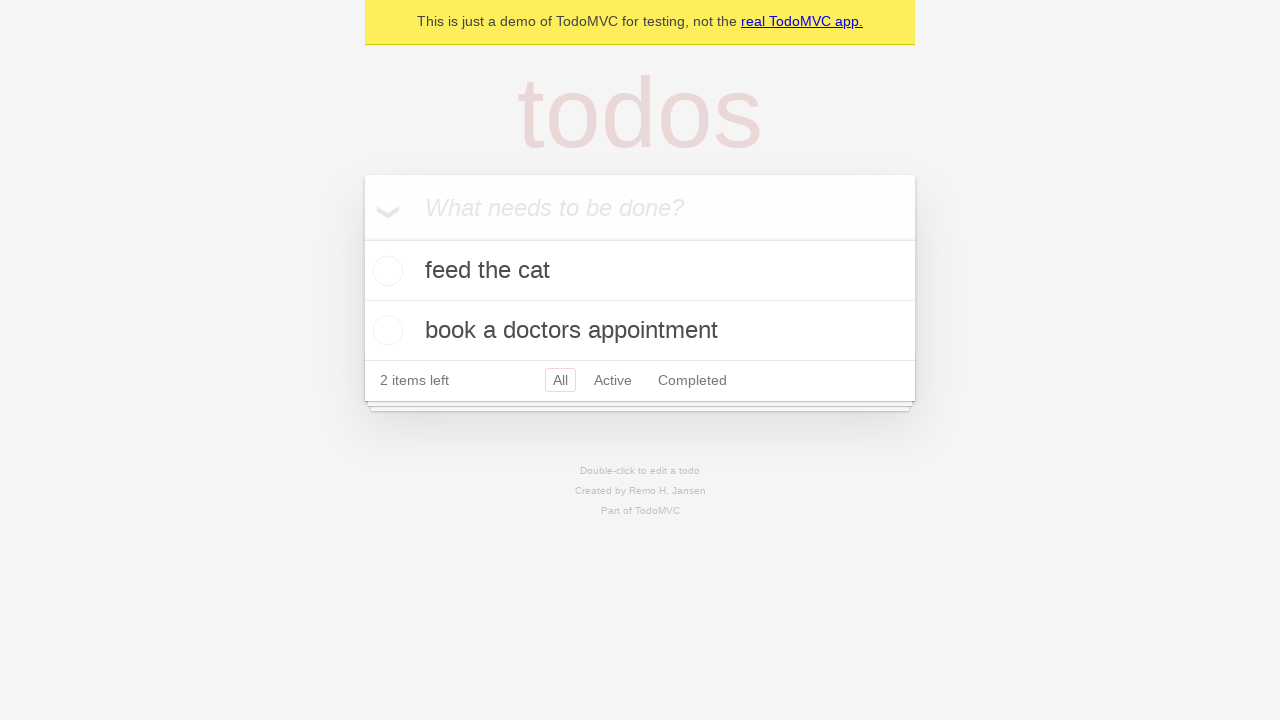